Navigates to a book catalog website, waits for book listings to load, and clicks through pagination to navigate to subsequent pages.

Starting URL: http://books.toscrape.com/

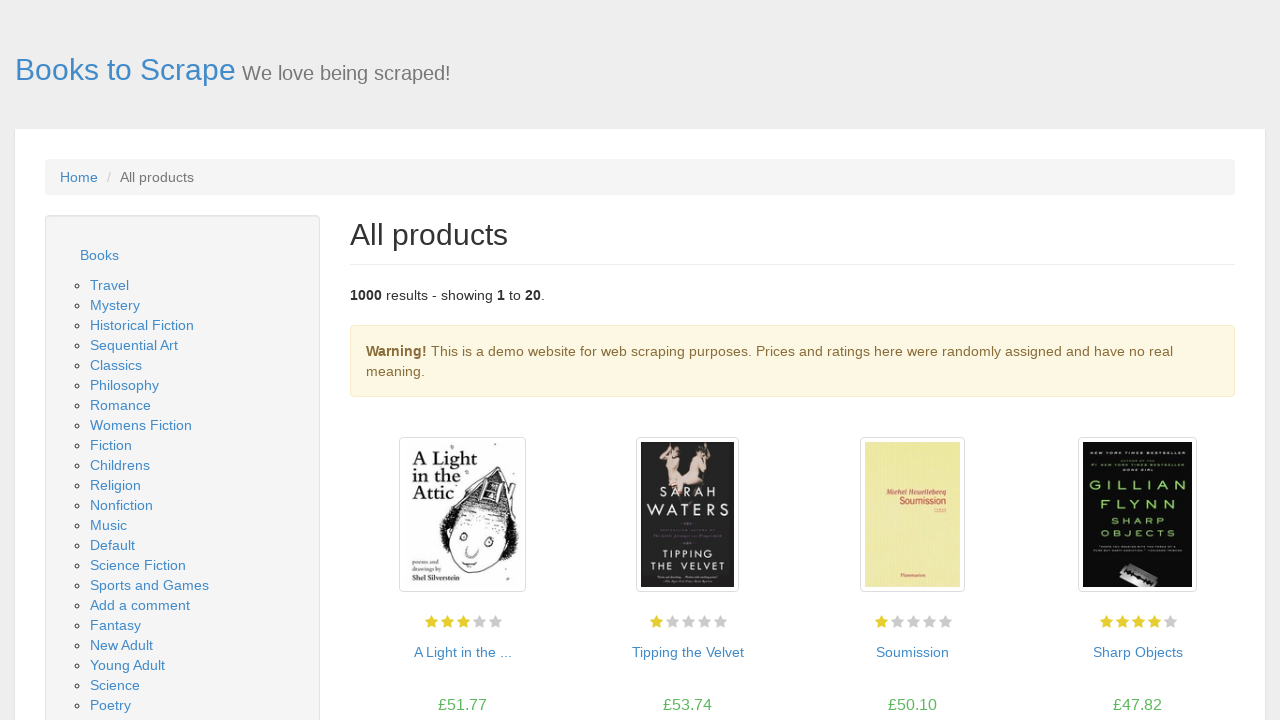

Navigated to book catalog website at http://books.toscrape.com/
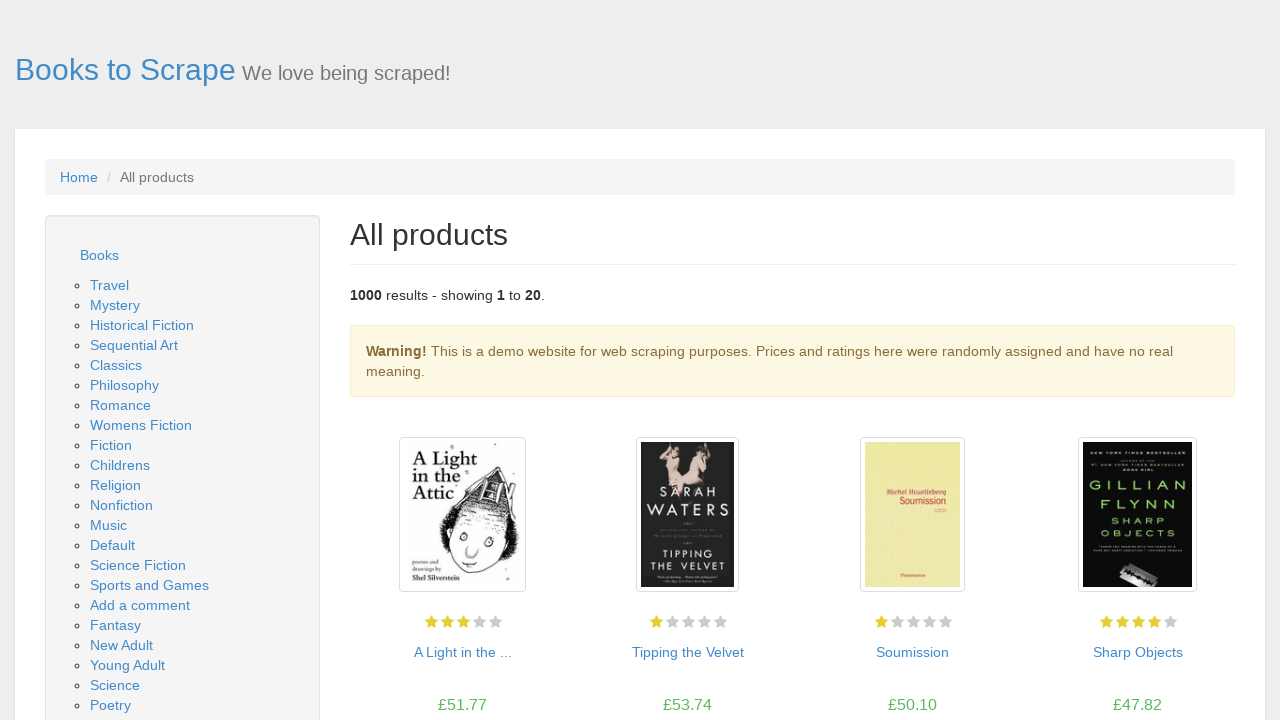

Book listings loaded on the first page
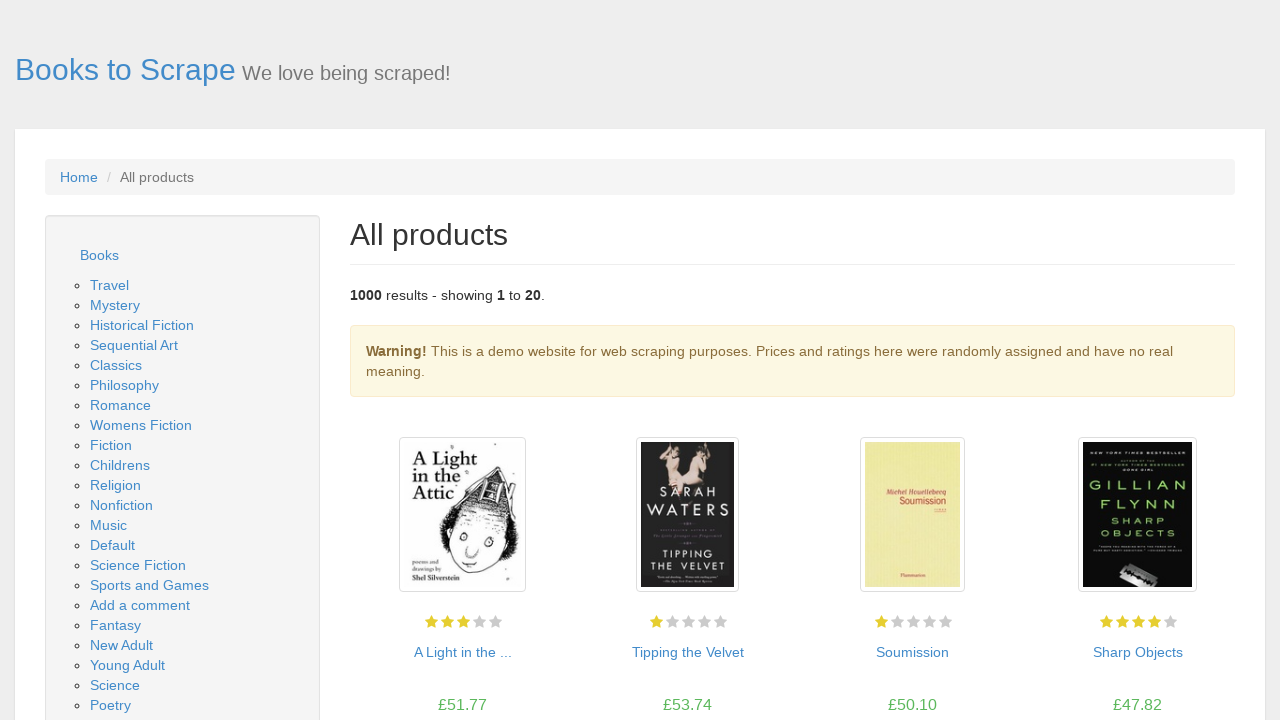

Book titles verified as displayed
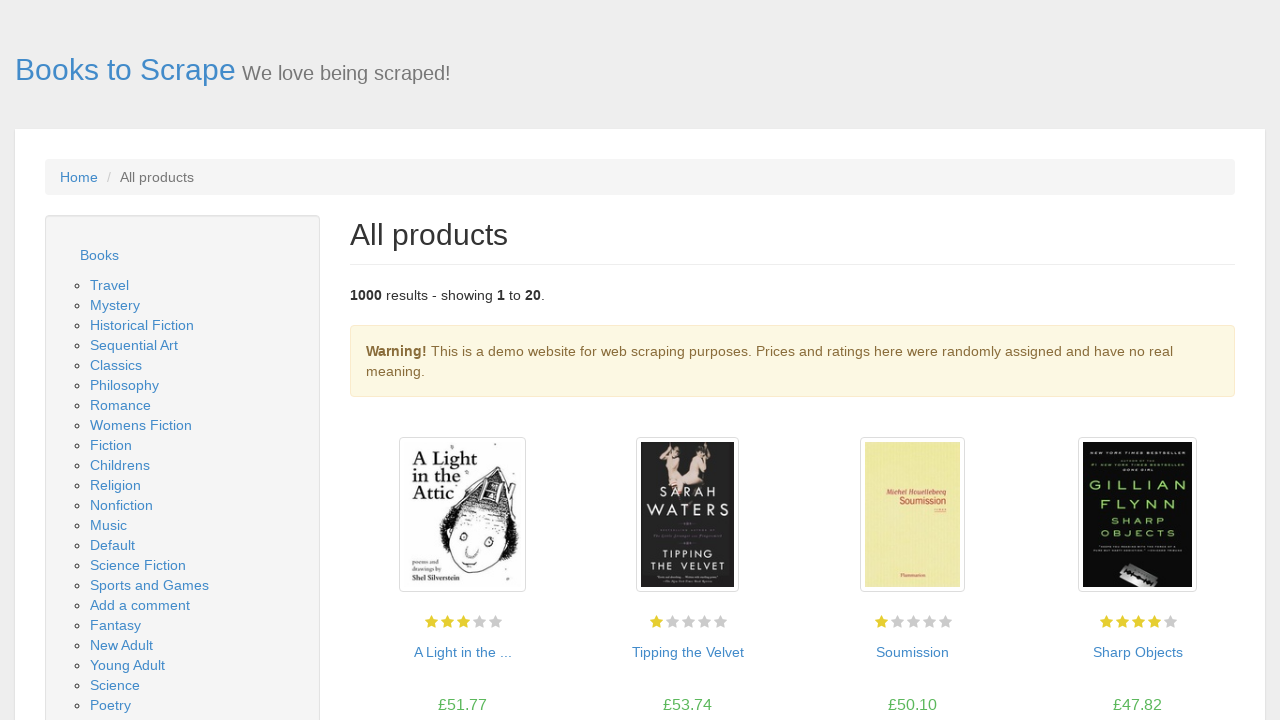

Clicked next page button to navigate to page 2 at (1206, 654) on li.next a
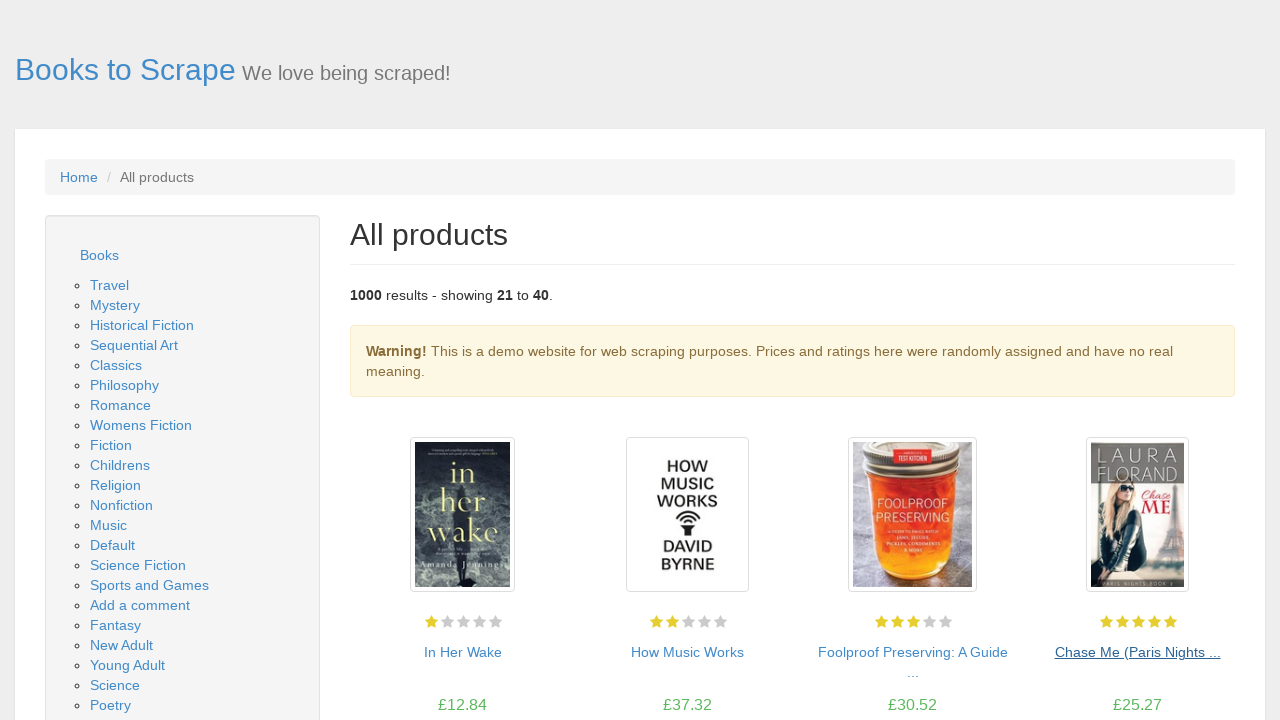

Page 2 book listings loaded
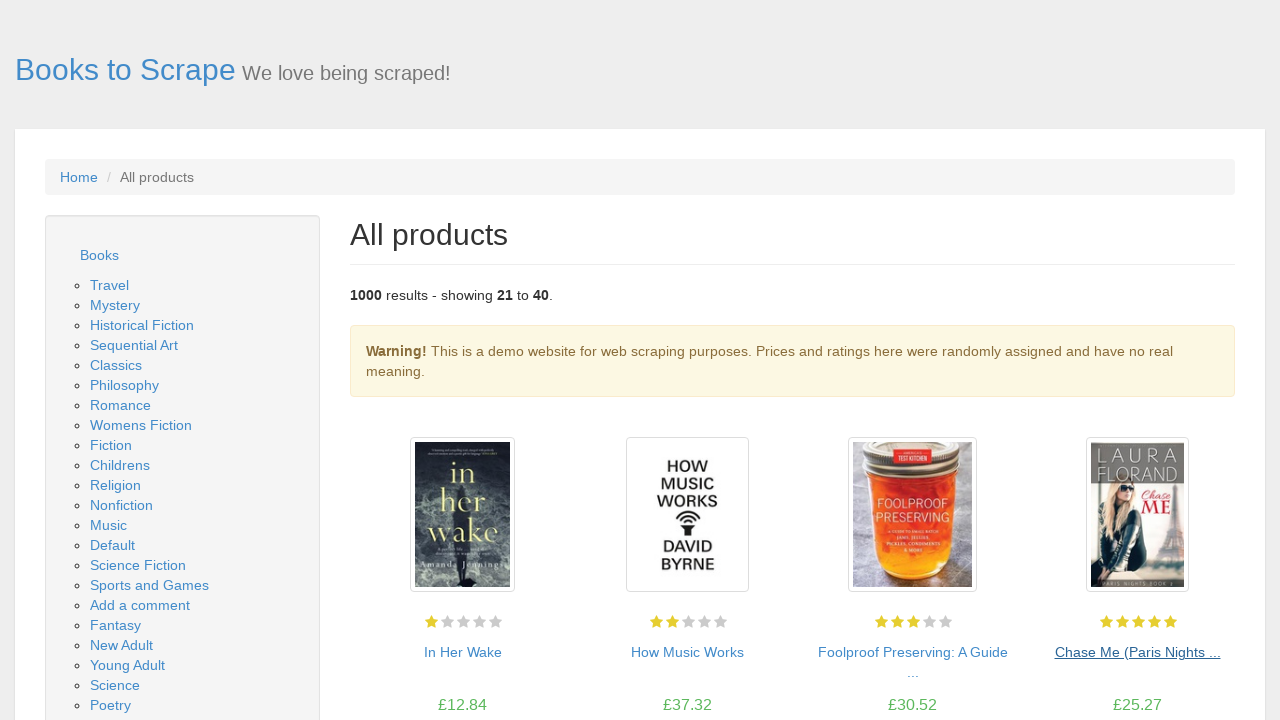

Clicked next page button to navigate to page 3 at (1206, 654) on li.next a
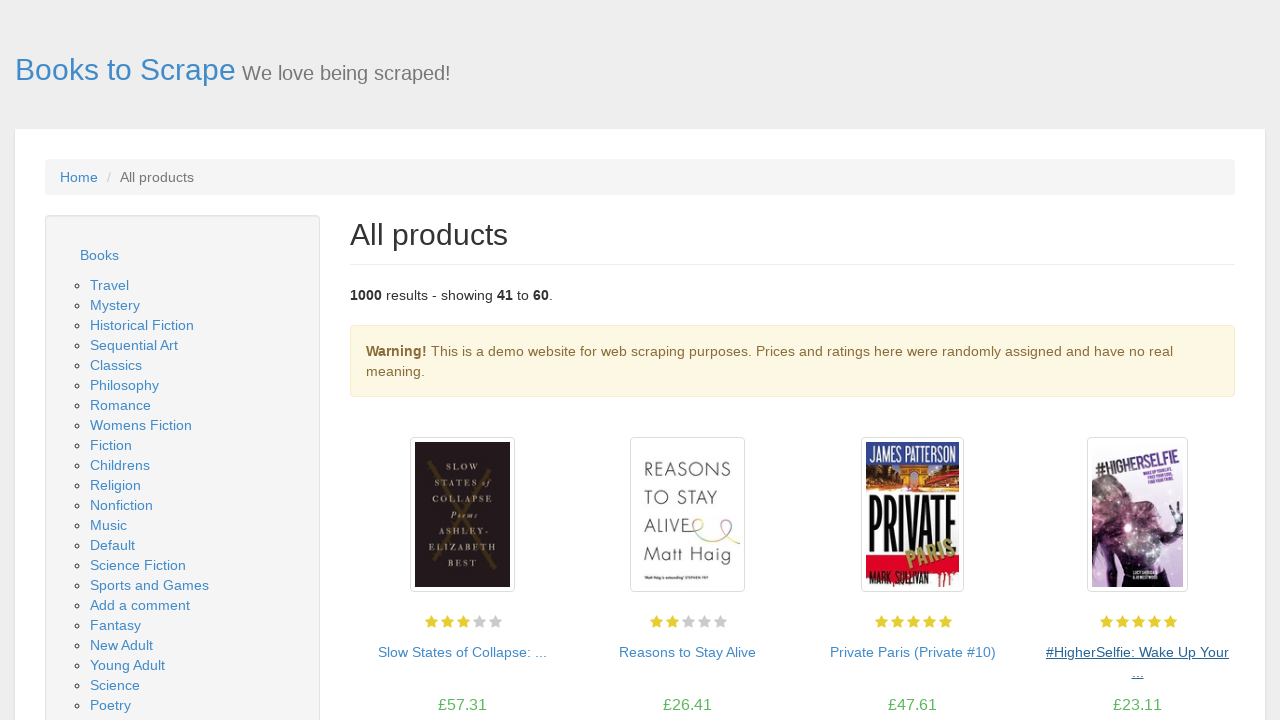

Page 3 book listings loaded
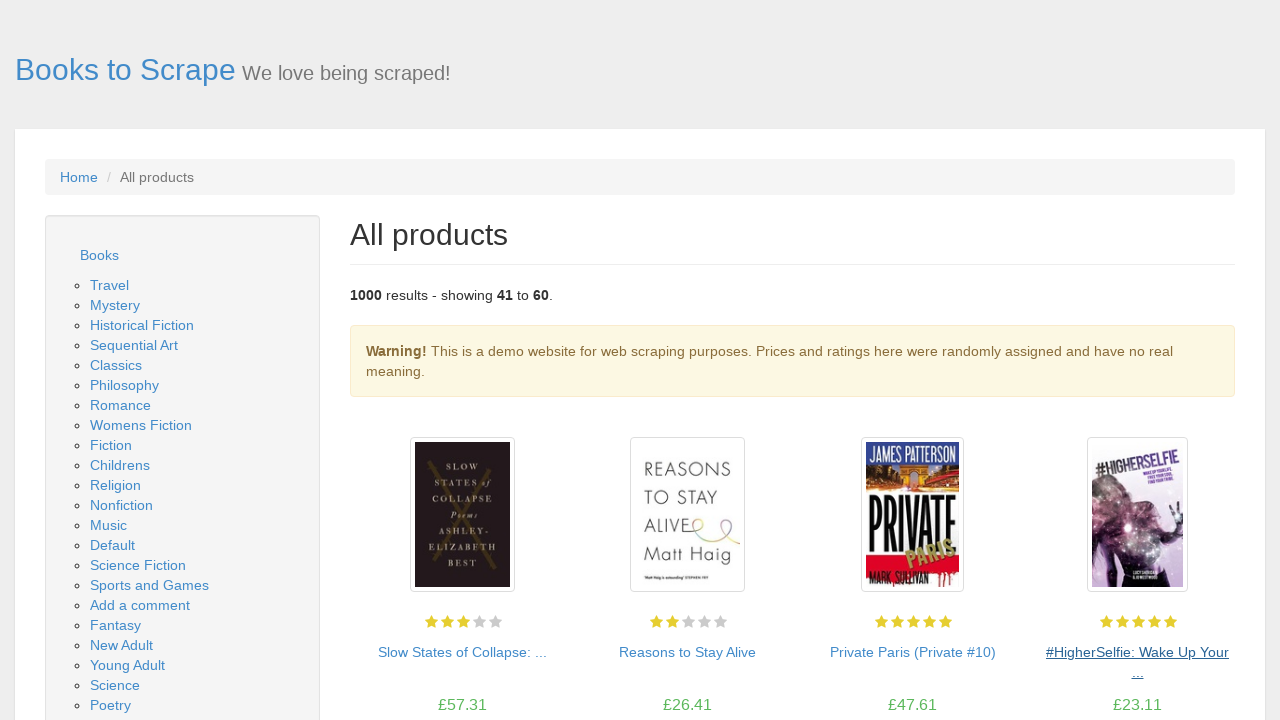

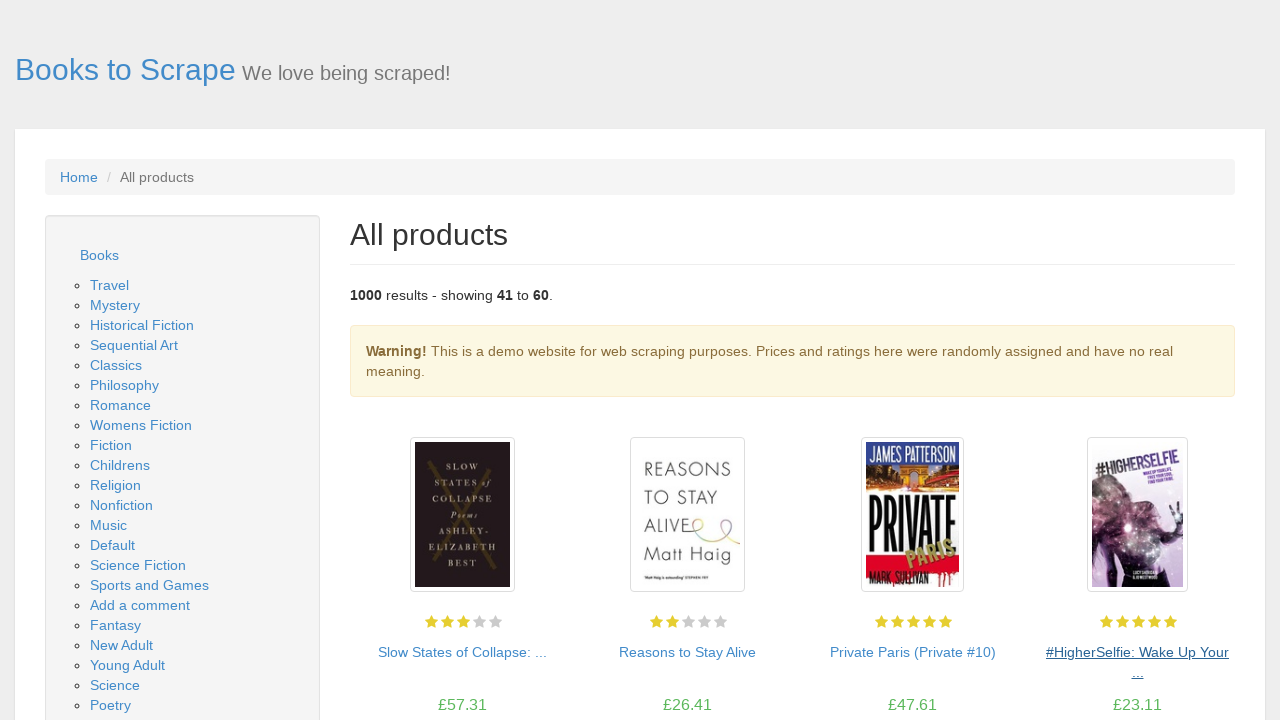